Tests job search by location for multiple cities (Toronto, Tel-Aviv, Chicago, New-York)

Starting URL: http://167.99.178.249:3000/

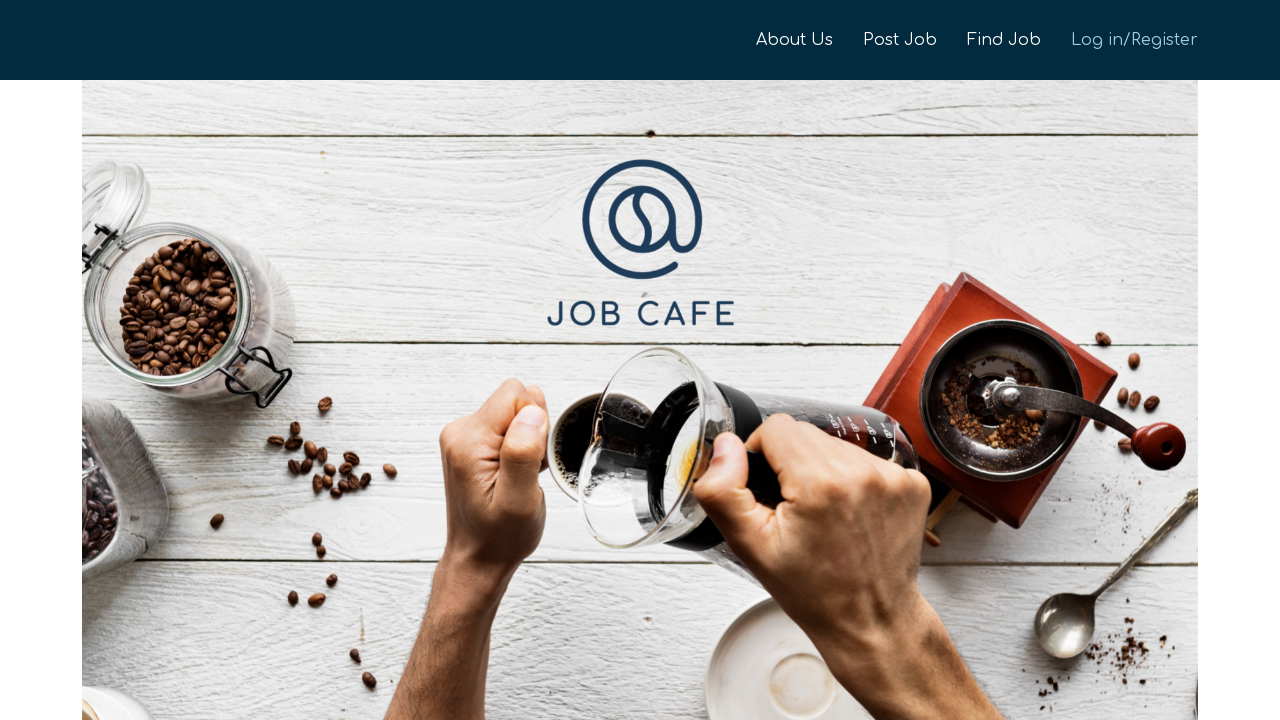

Clicked job page link at (989, 40) on xpath=//a[@href ='/job-page']
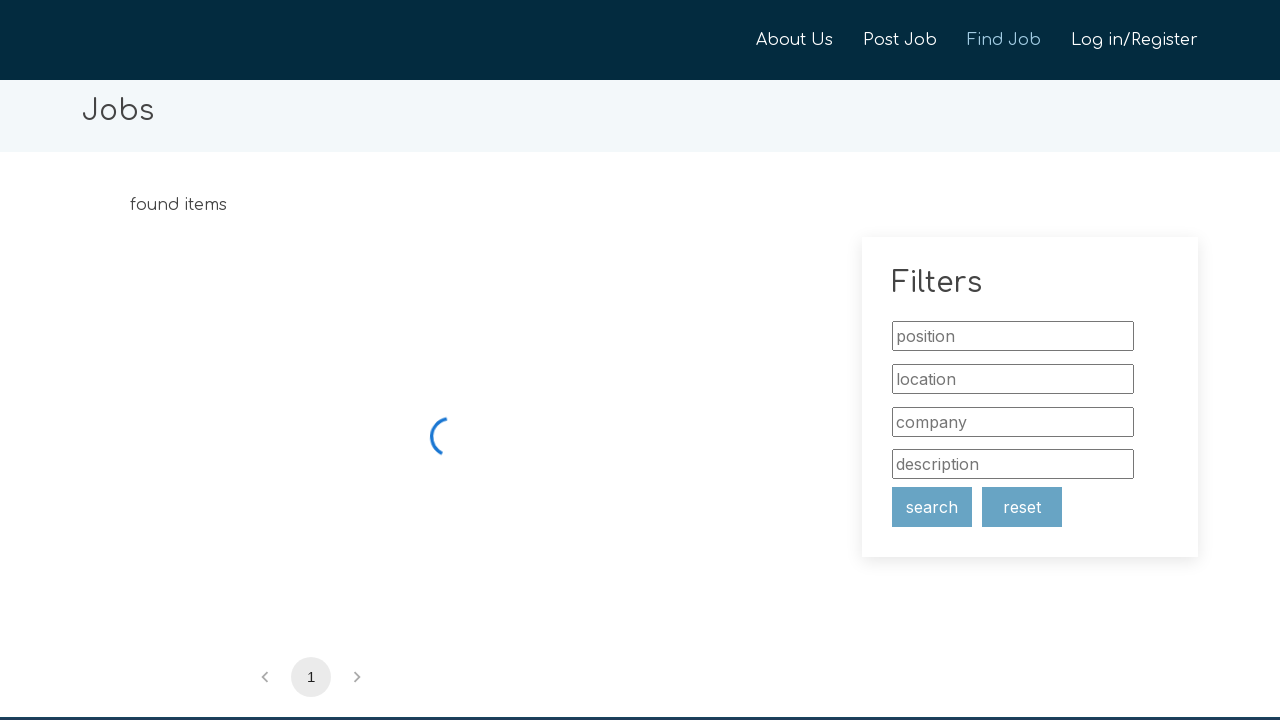

Filled location field with 'Toronto' on xpath=//input[@placeholder ='location']
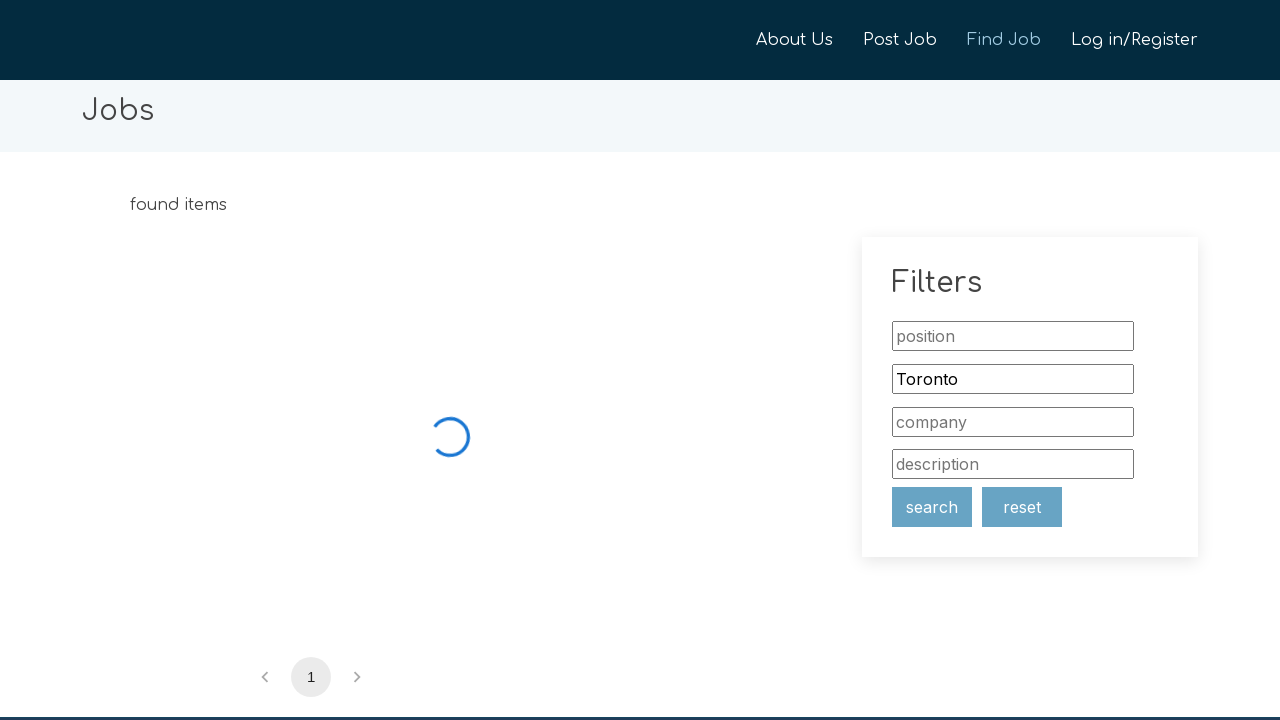

Clicked search button to search for jobs in Toronto at (932, 507) on xpath=//button[@class ='search-butom']
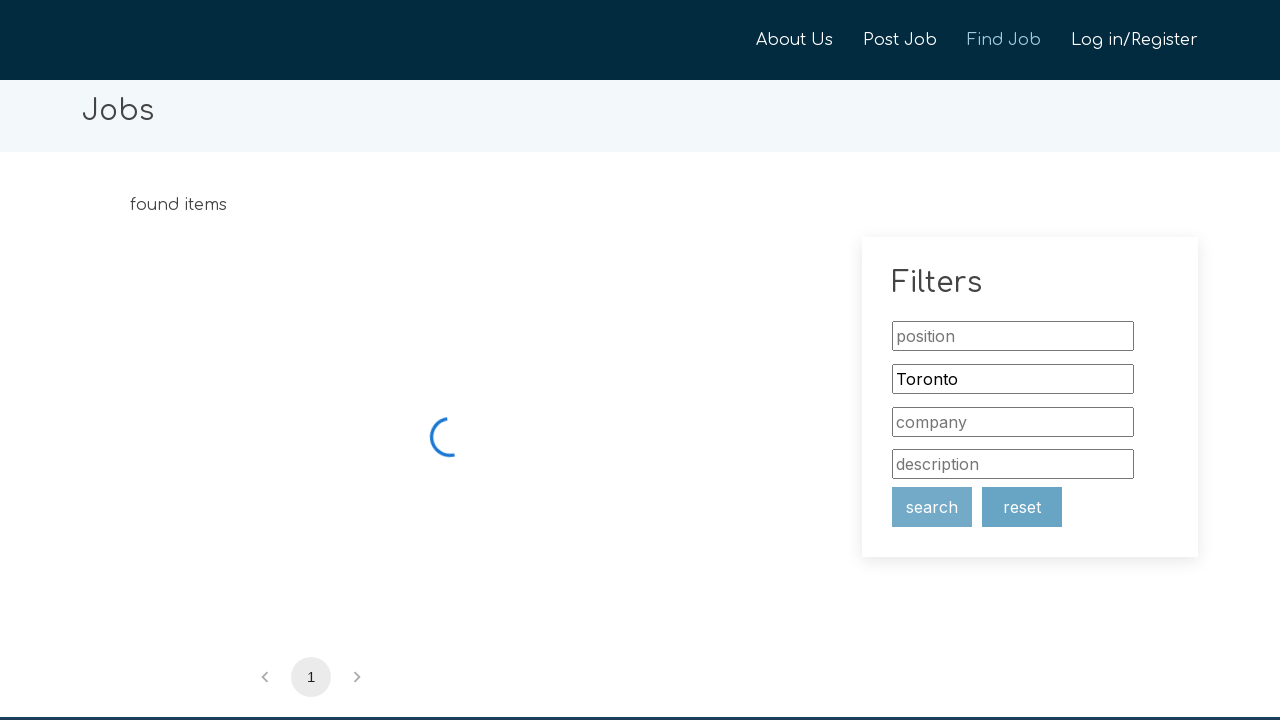

Verified location field value matches 'Toronto'
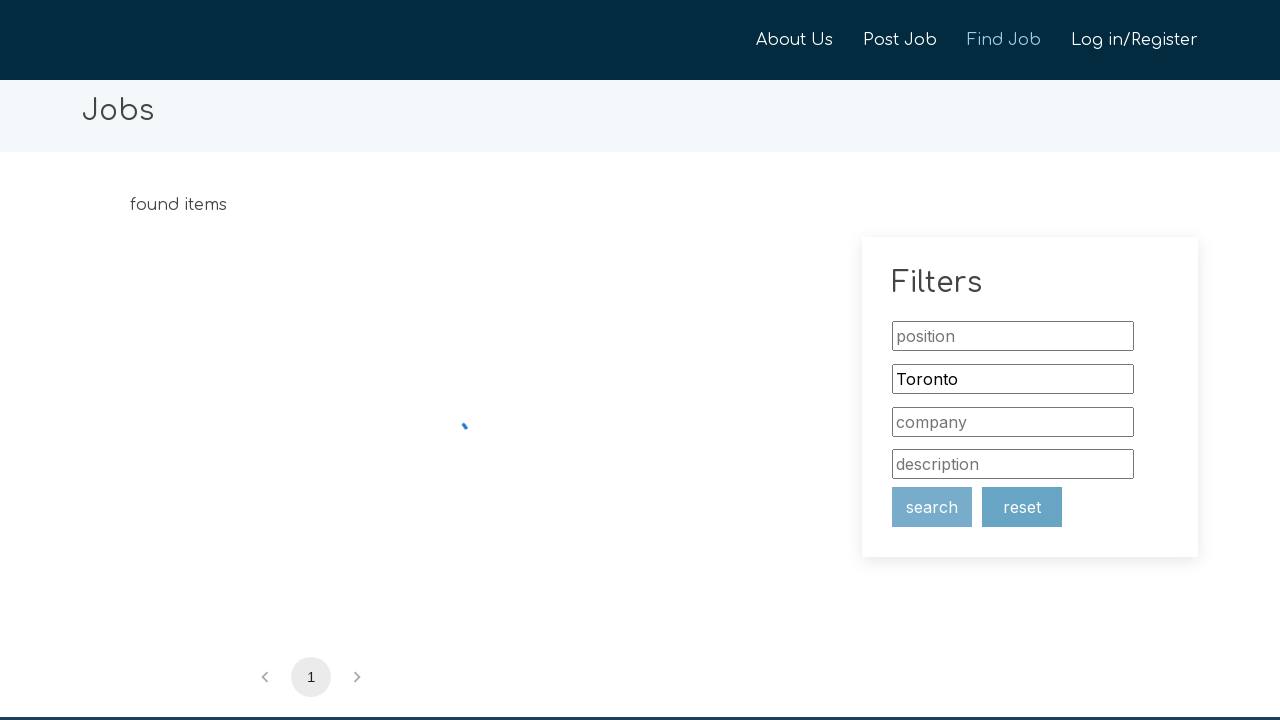

Cleared location field after testing 'Toronto' on xpath=//input[@placeholder ='location']
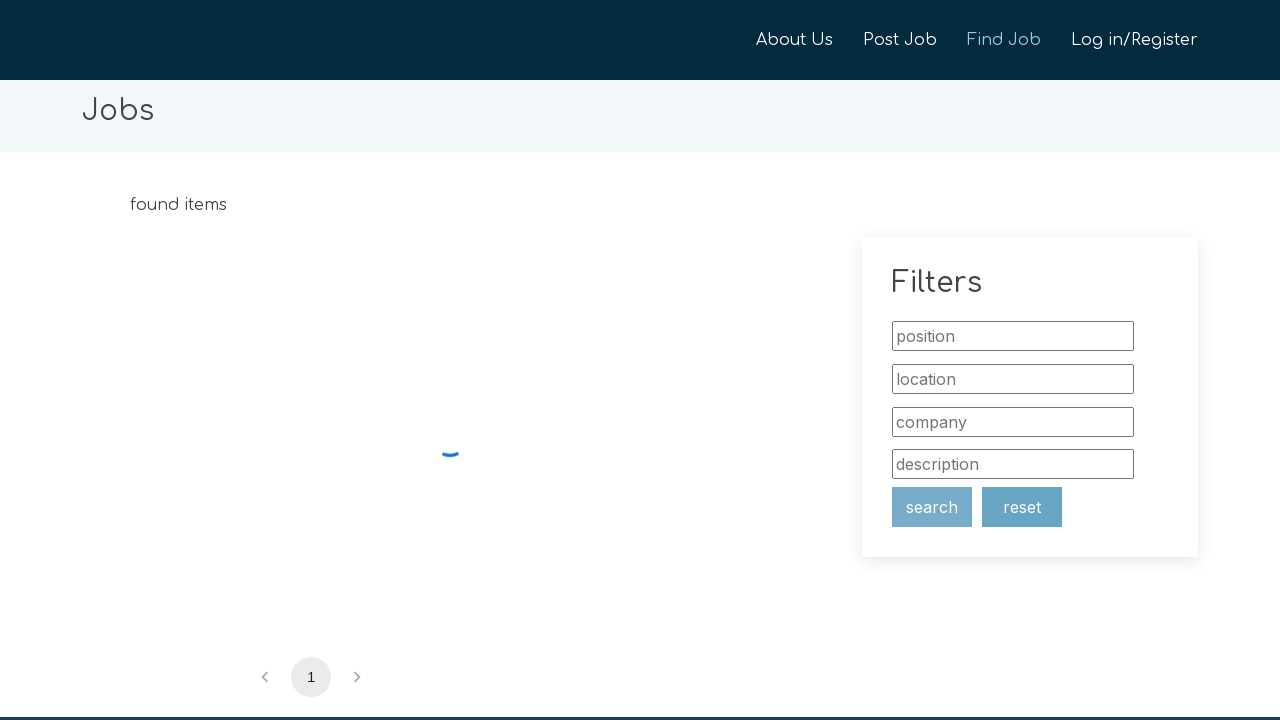

Clicked job page link at (989, 40) on xpath=//a[@href ='/job-page']
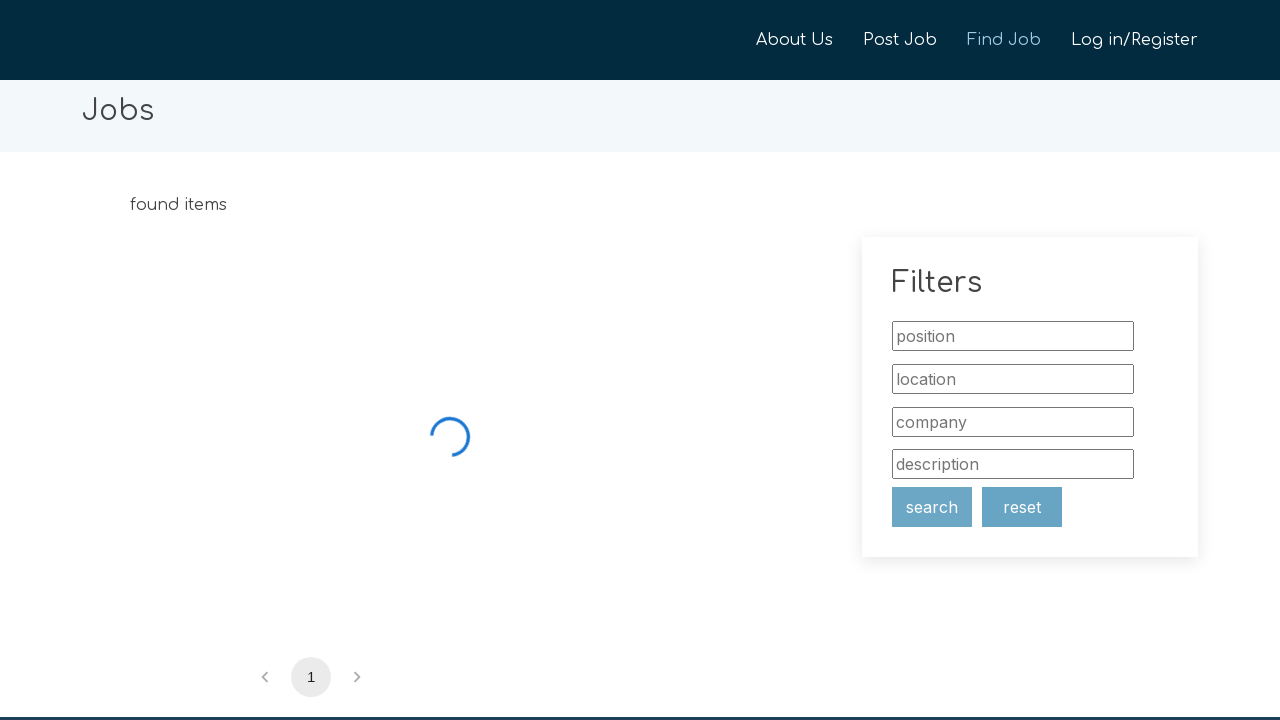

Filled location field with 'Tel-Aviv' on xpath=//input[@placeholder ='location']
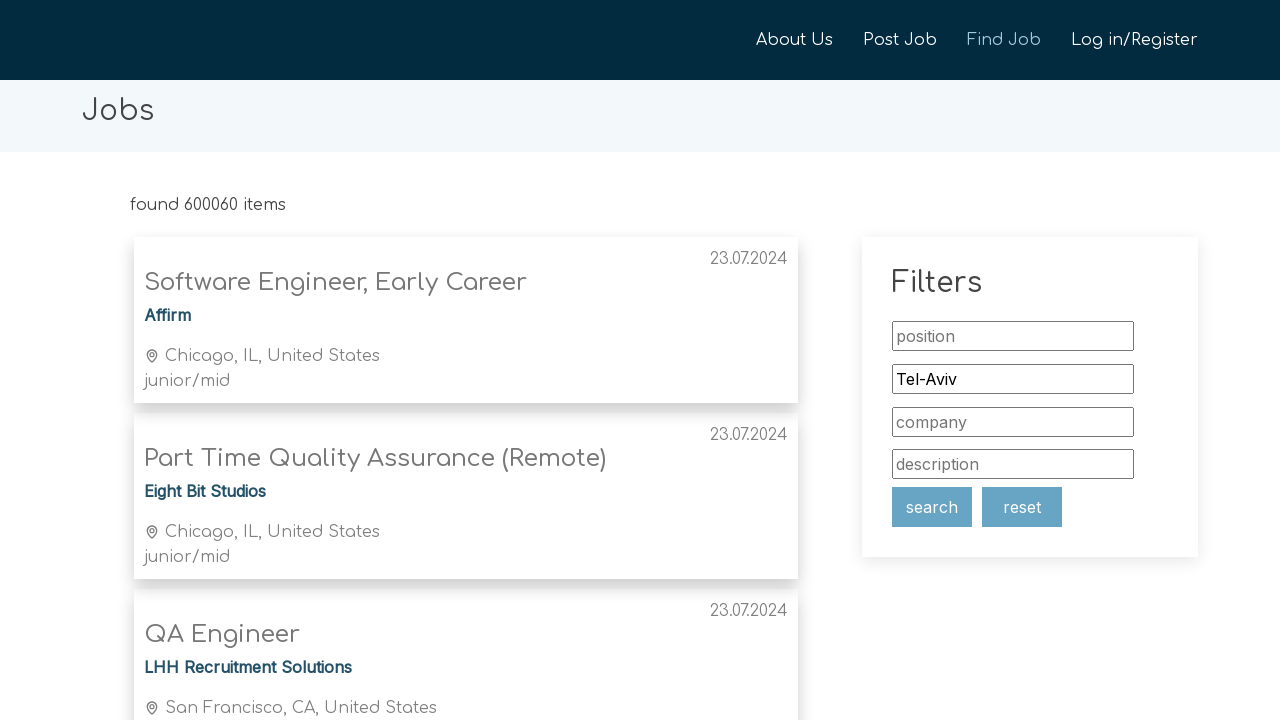

Clicked search button to search for jobs in Tel-Aviv at (932, 507) on xpath=//button[@class ='search-butom']
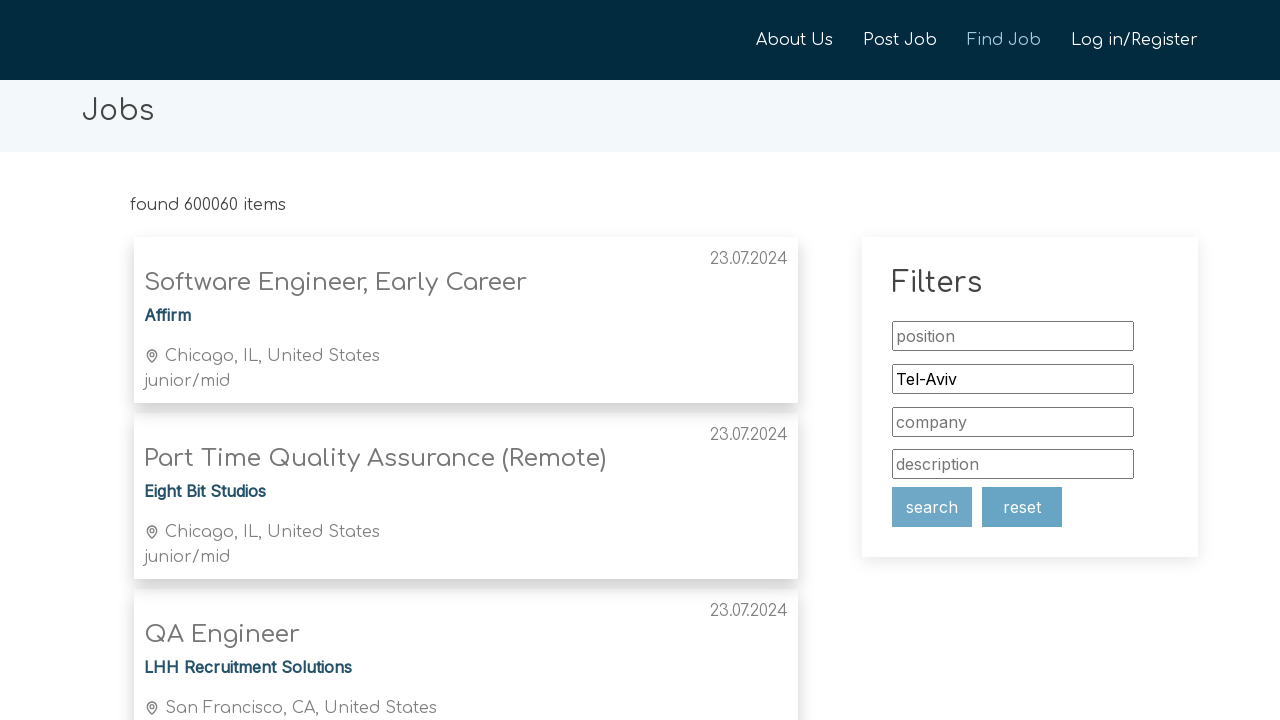

Verified location field value matches 'Tel-Aviv'
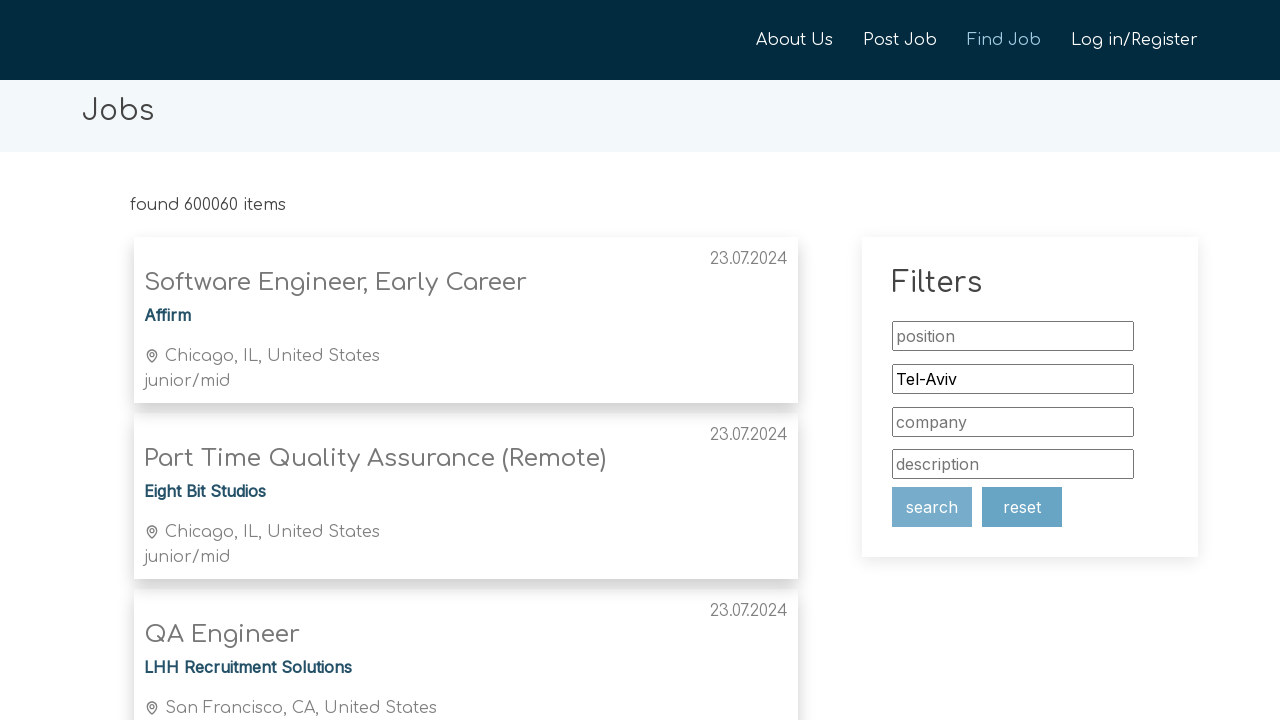

Cleared location field after testing 'Tel-Aviv' on xpath=//input[@placeholder ='location']
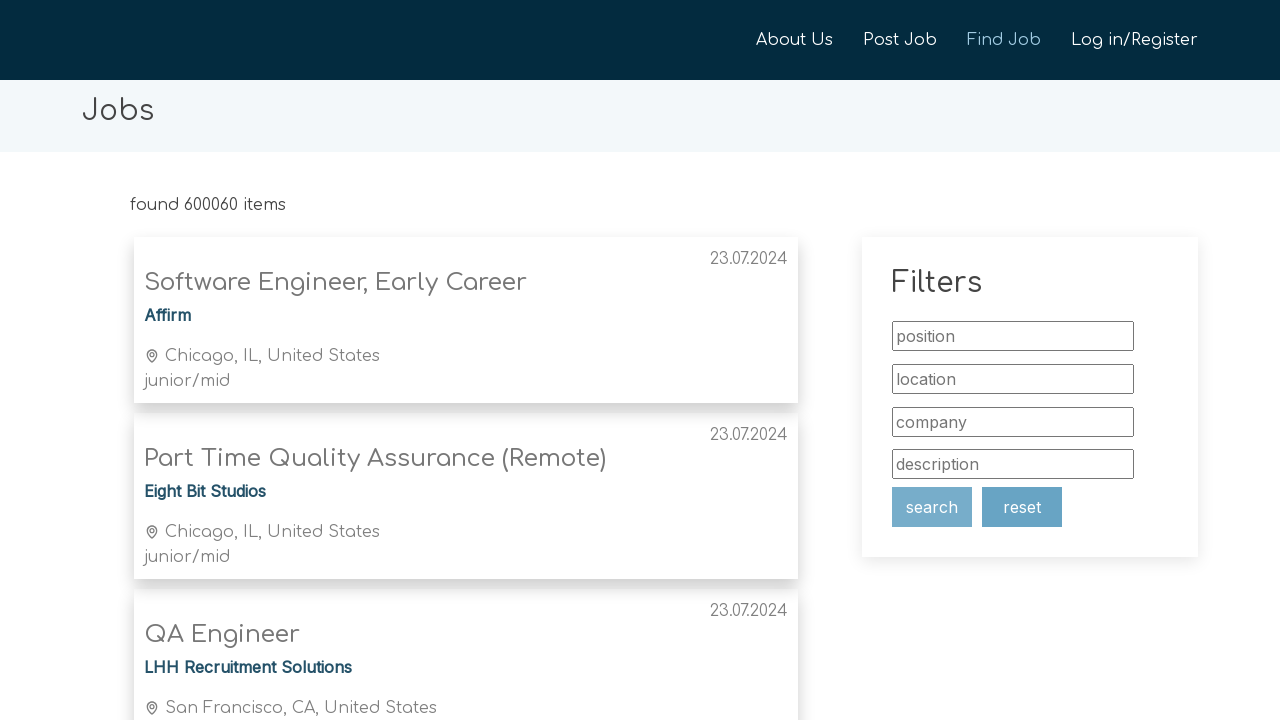

Clicked job page link at (989, 40) on xpath=//a[@href ='/job-page']
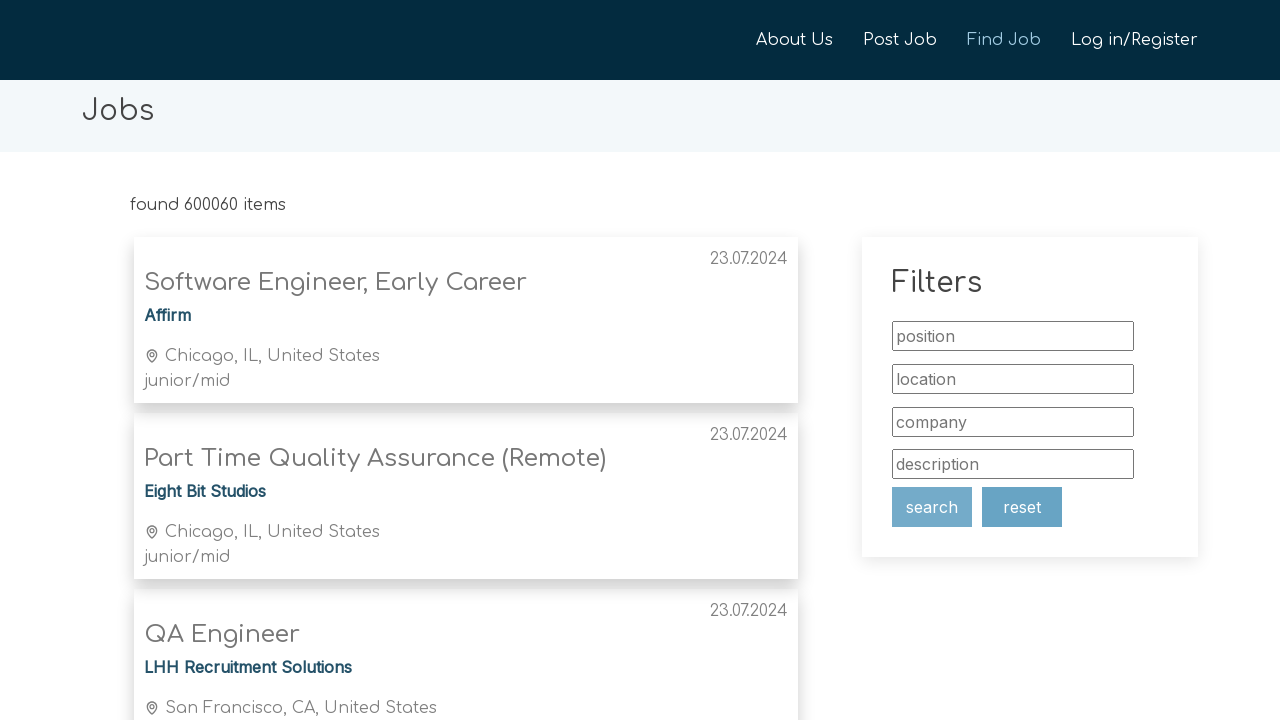

Filled location field with 'Chicago' on xpath=//input[@placeholder ='location']
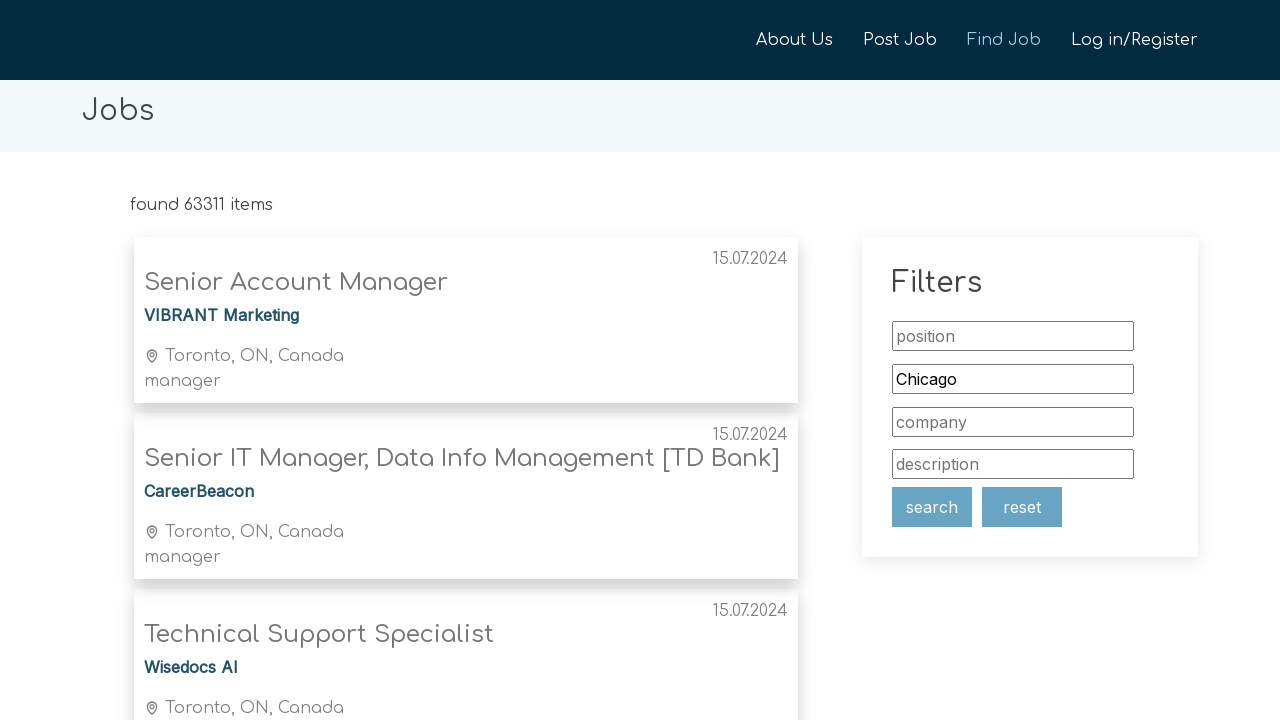

Clicked search button to search for jobs in Chicago at (932, 507) on xpath=//button[@class ='search-butom']
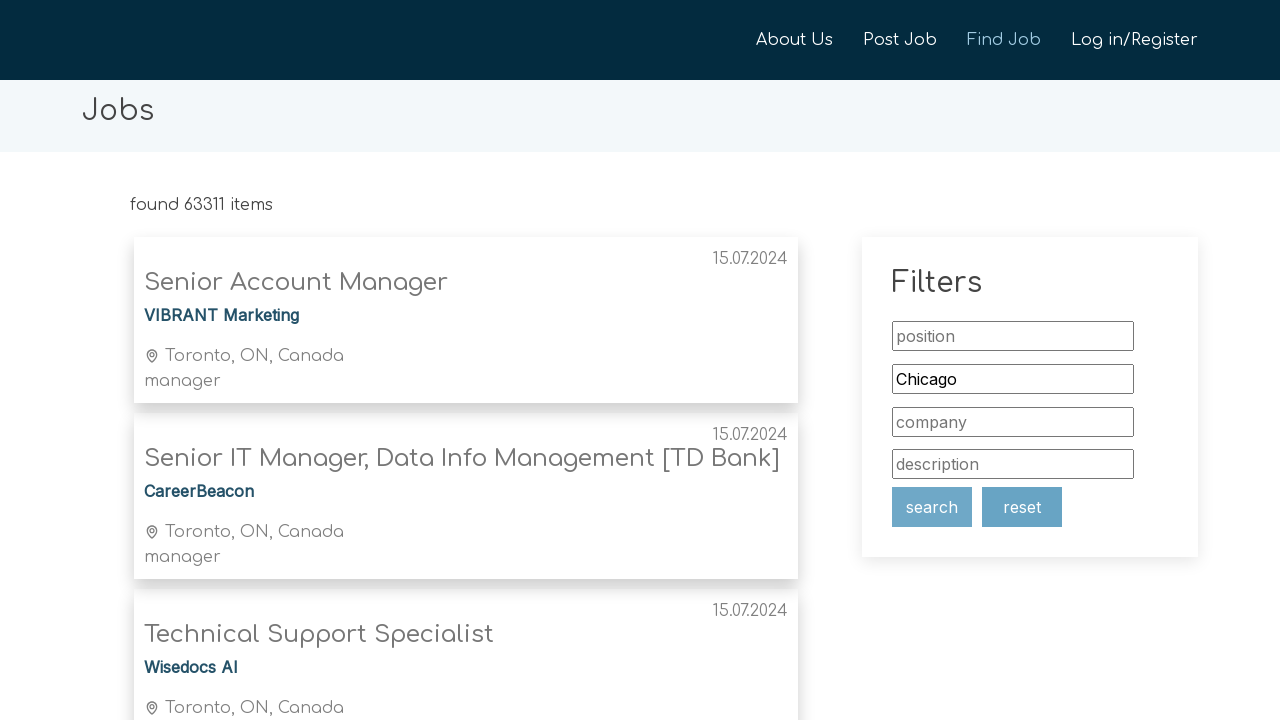

Verified location field value matches 'Chicago'
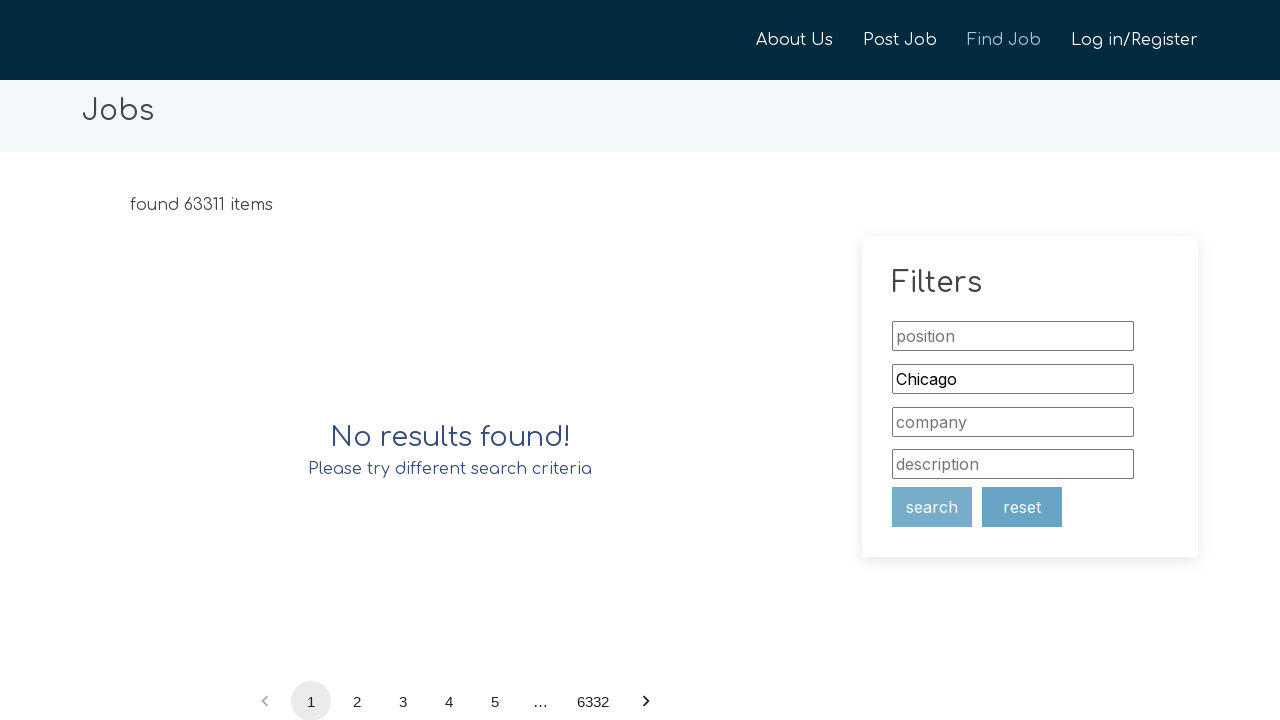

Cleared location field after testing 'Chicago' on xpath=//input[@placeholder ='location']
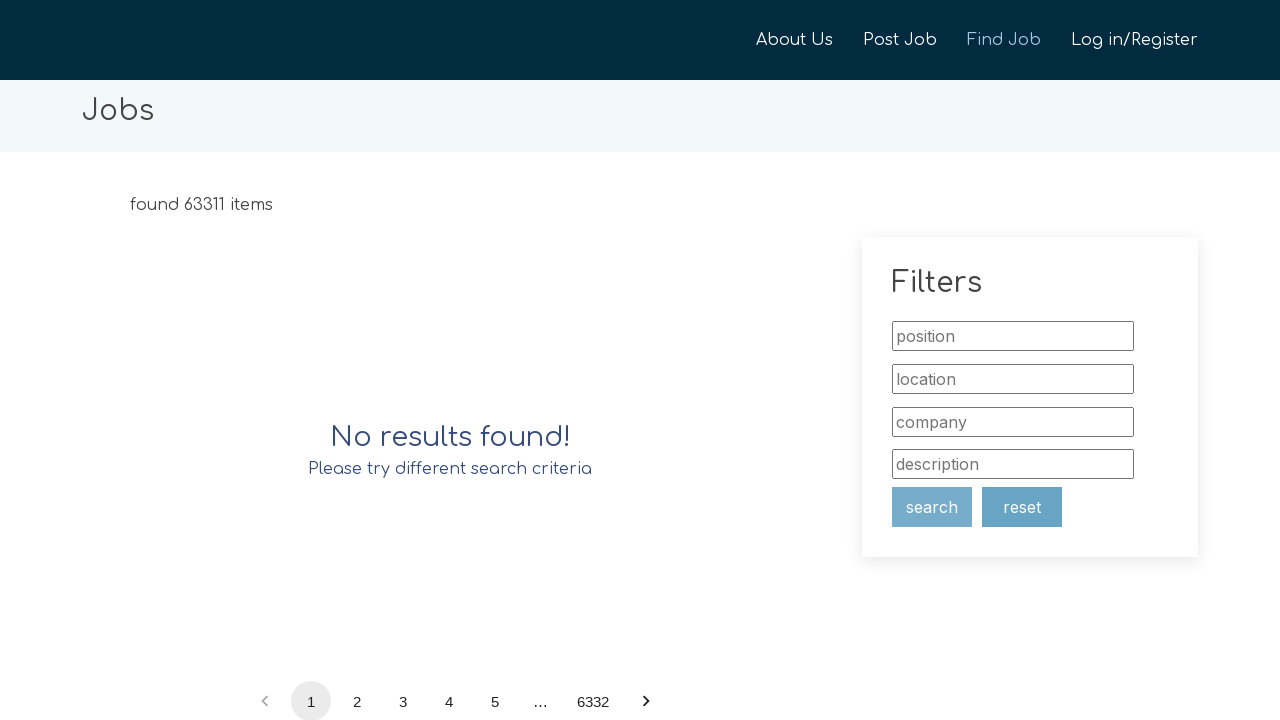

Clicked job page link at (989, 40) on xpath=//a[@href ='/job-page']
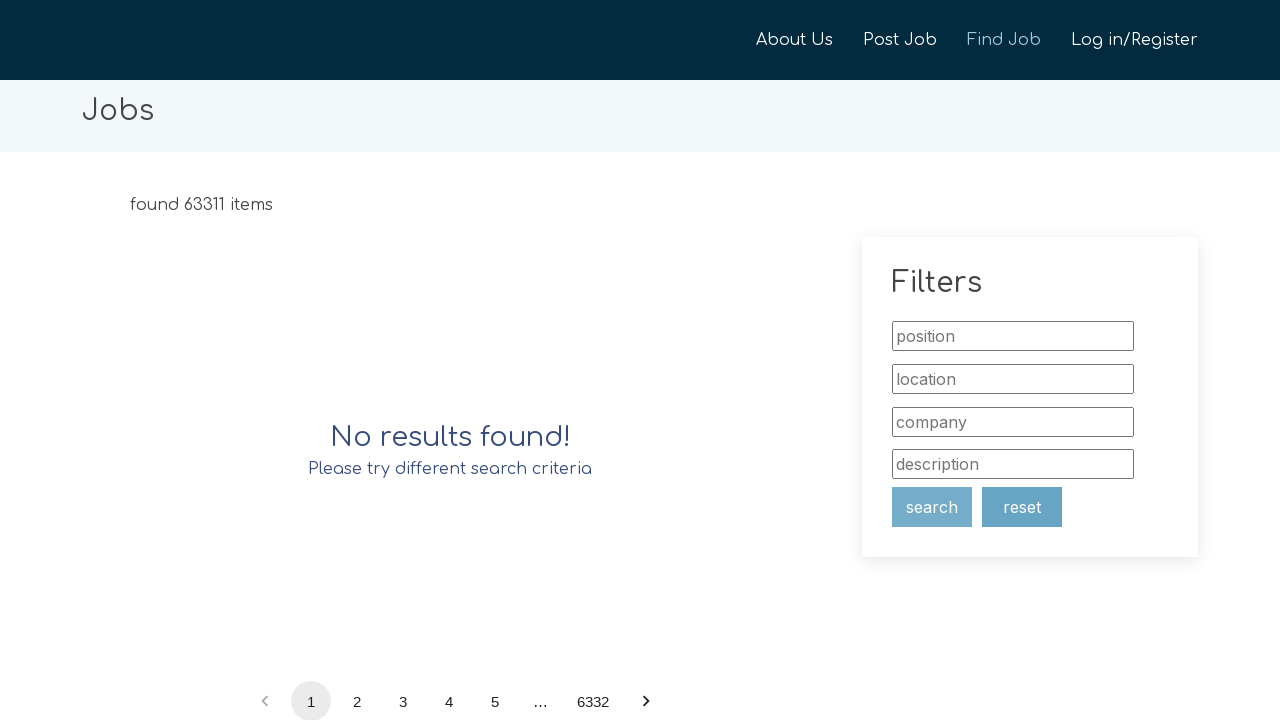

Filled location field with 'New-York' on xpath=//input[@placeholder ='location']
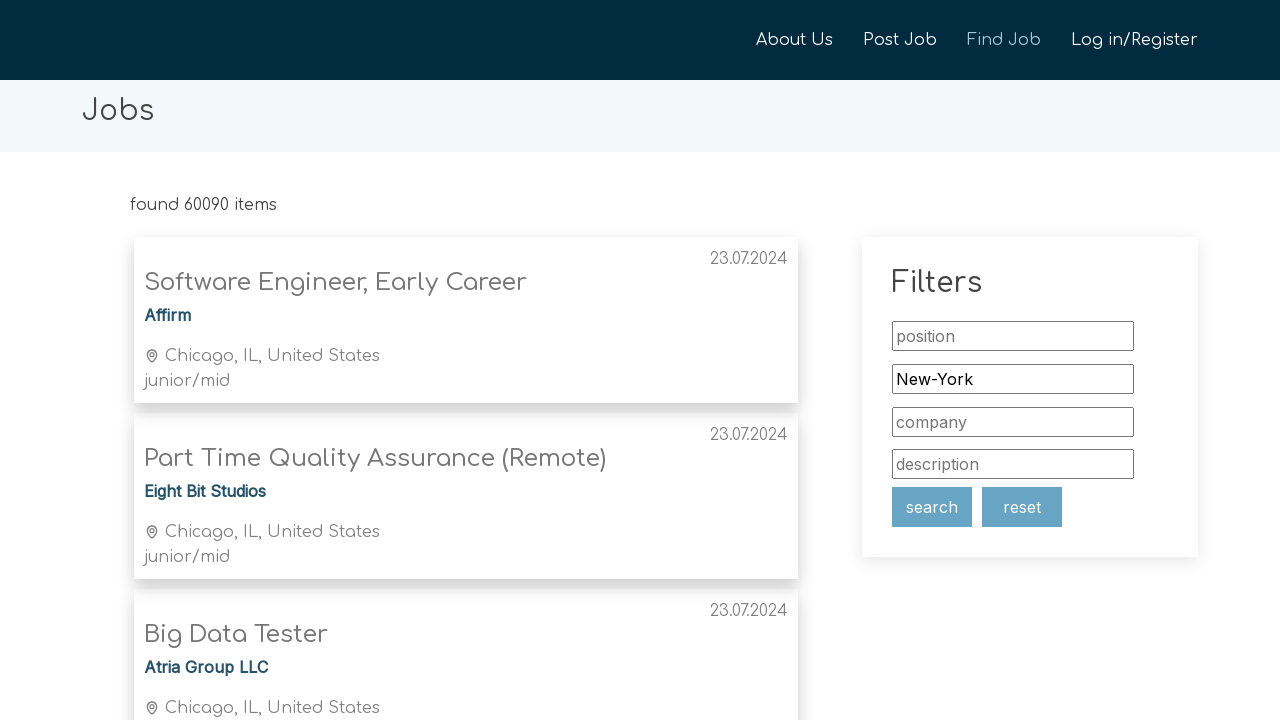

Clicked search button to search for jobs in New-York at (932, 507) on xpath=//button[@class ='search-butom']
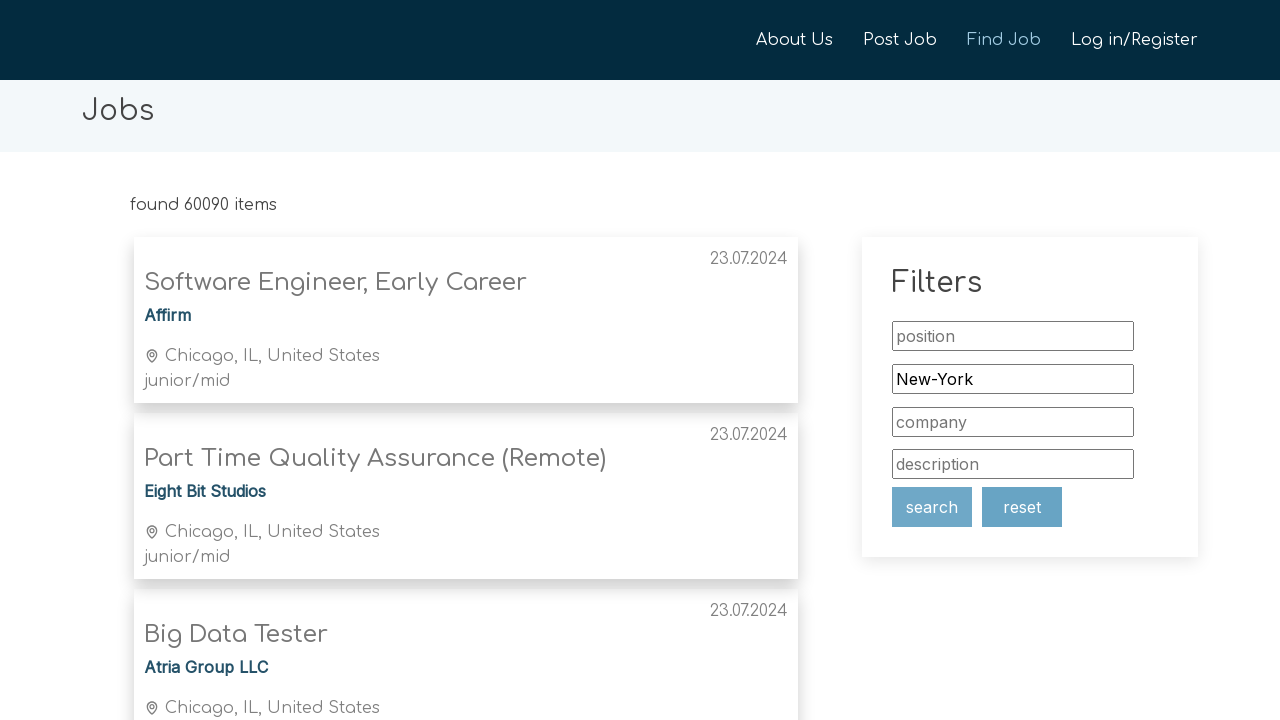

Verified location field value matches 'New-York'
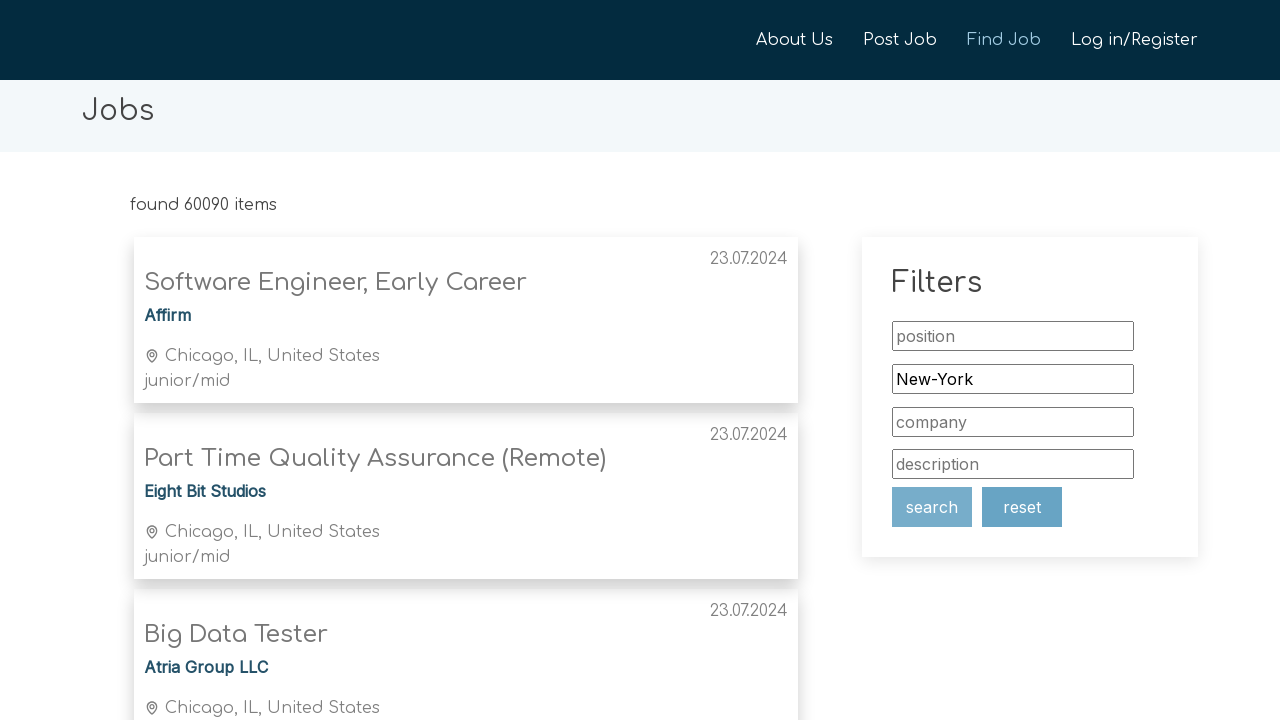

Cleared location field after testing 'New-York' on xpath=//input[@placeholder ='location']
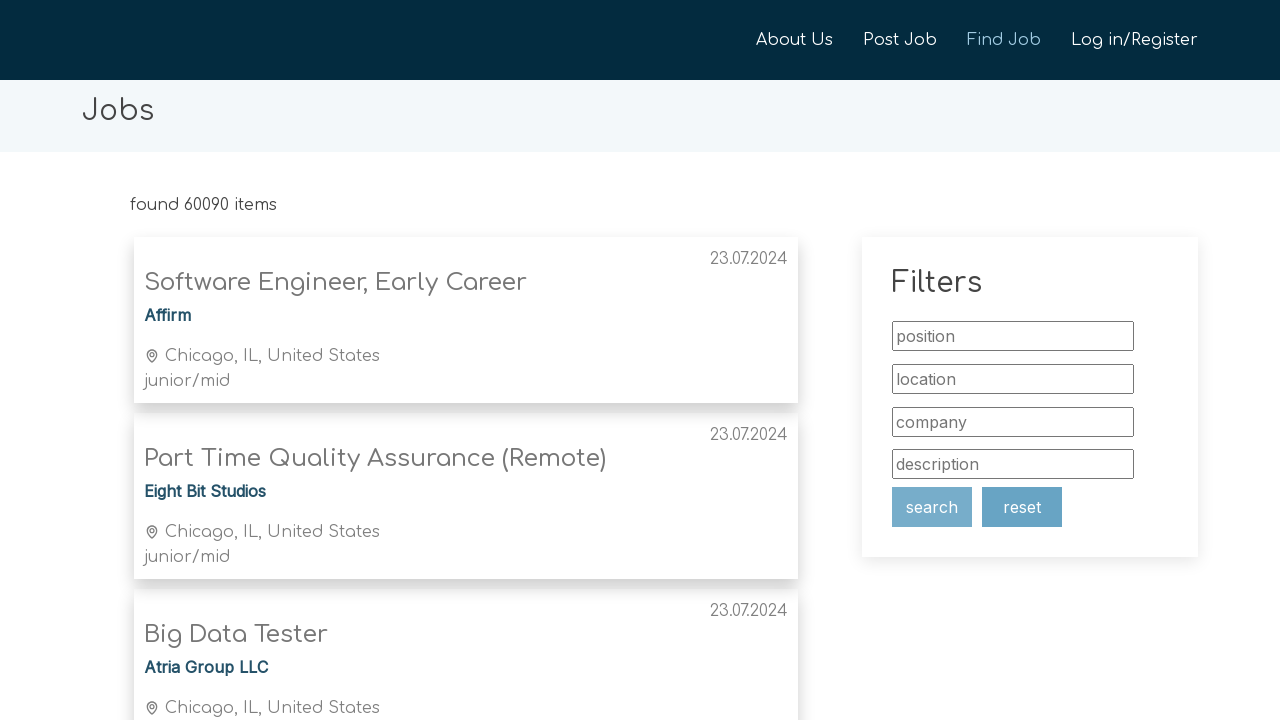

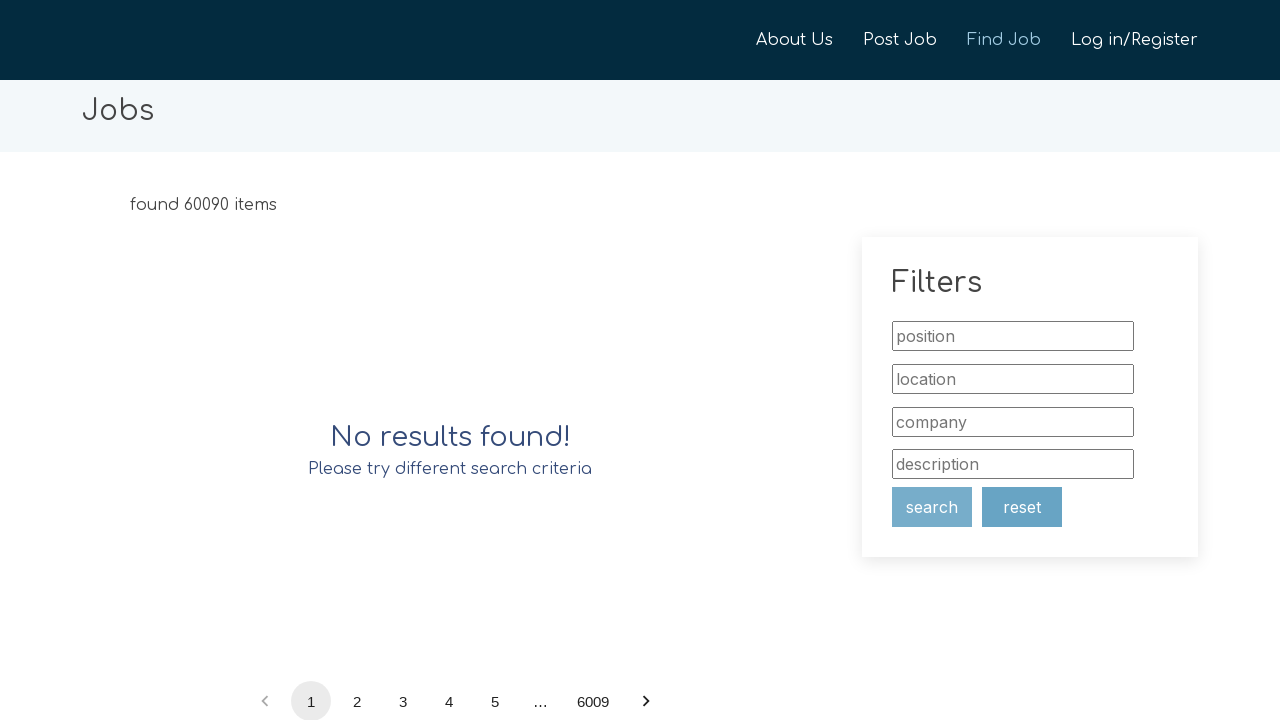